Verifies that all images on the home page have alt text for accessibility

Starting URL: https://youngjnick.github.io/Massage-Therapy-FIREBASE-PRO/

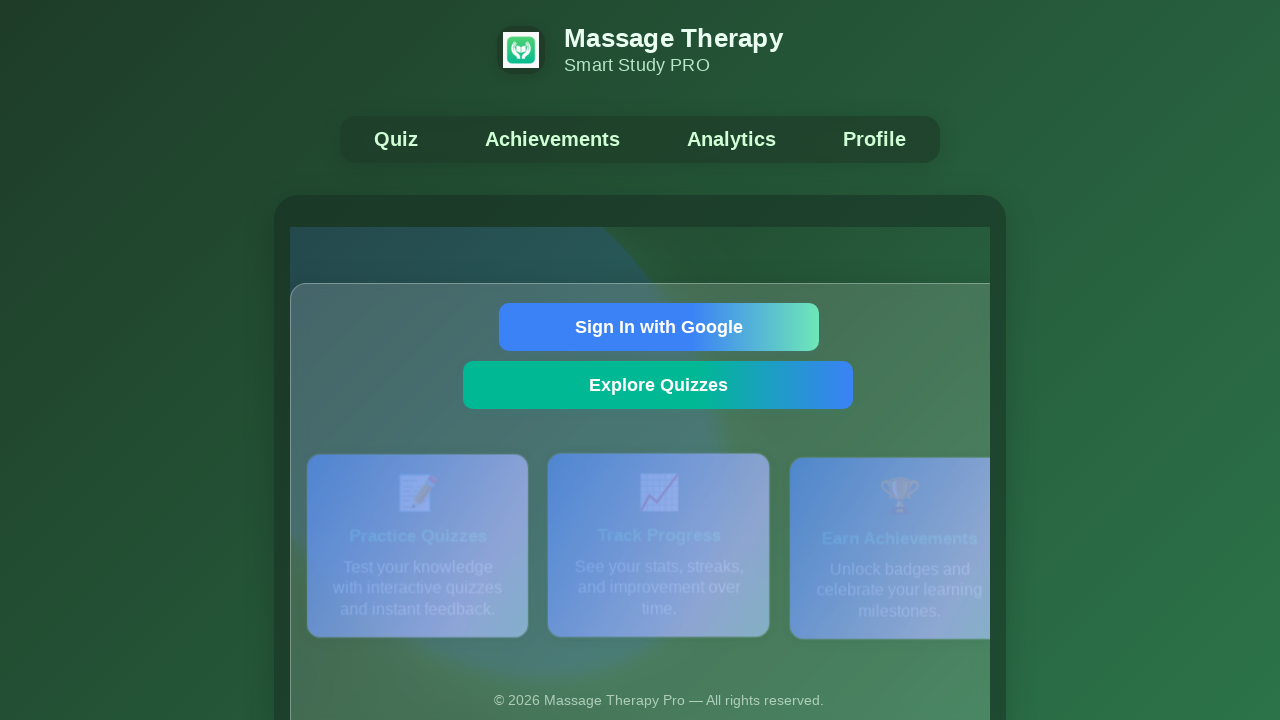

Located all img elements on the home page
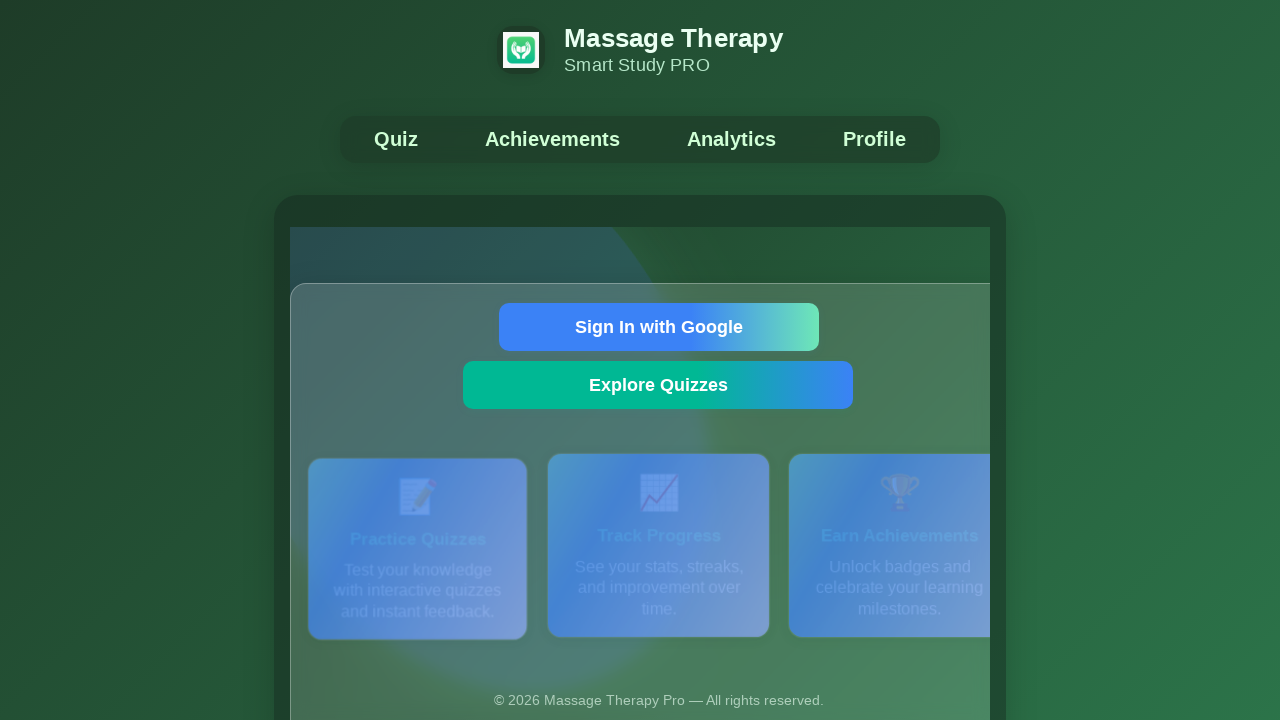

Found 1 images on the page
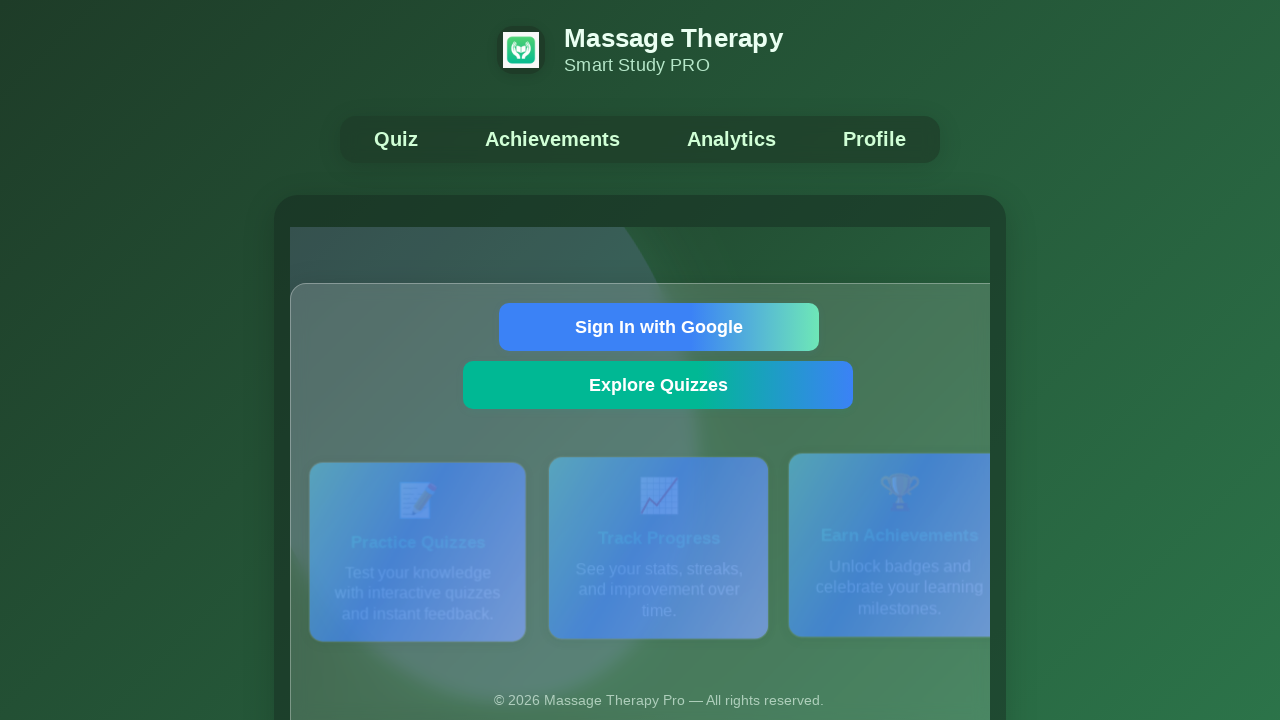

Checked alt text for image 1 of 1: alt='App Icon'
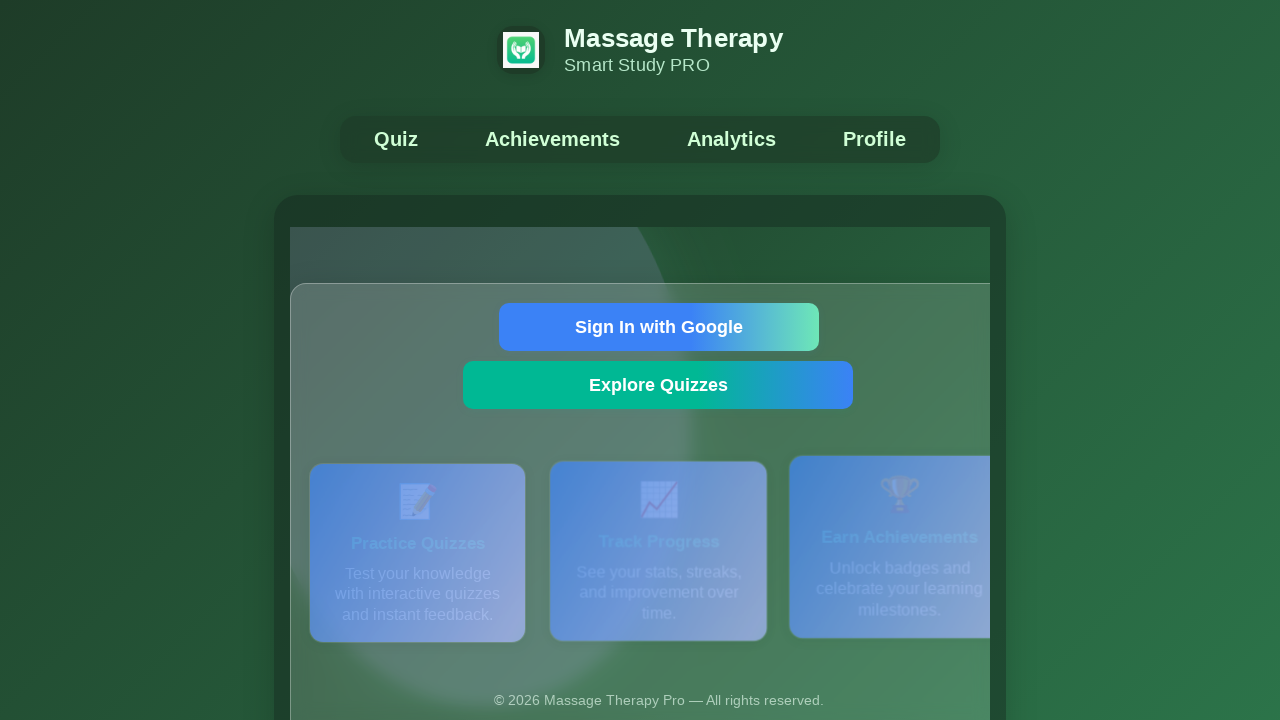

Verified image 1 has alt text present
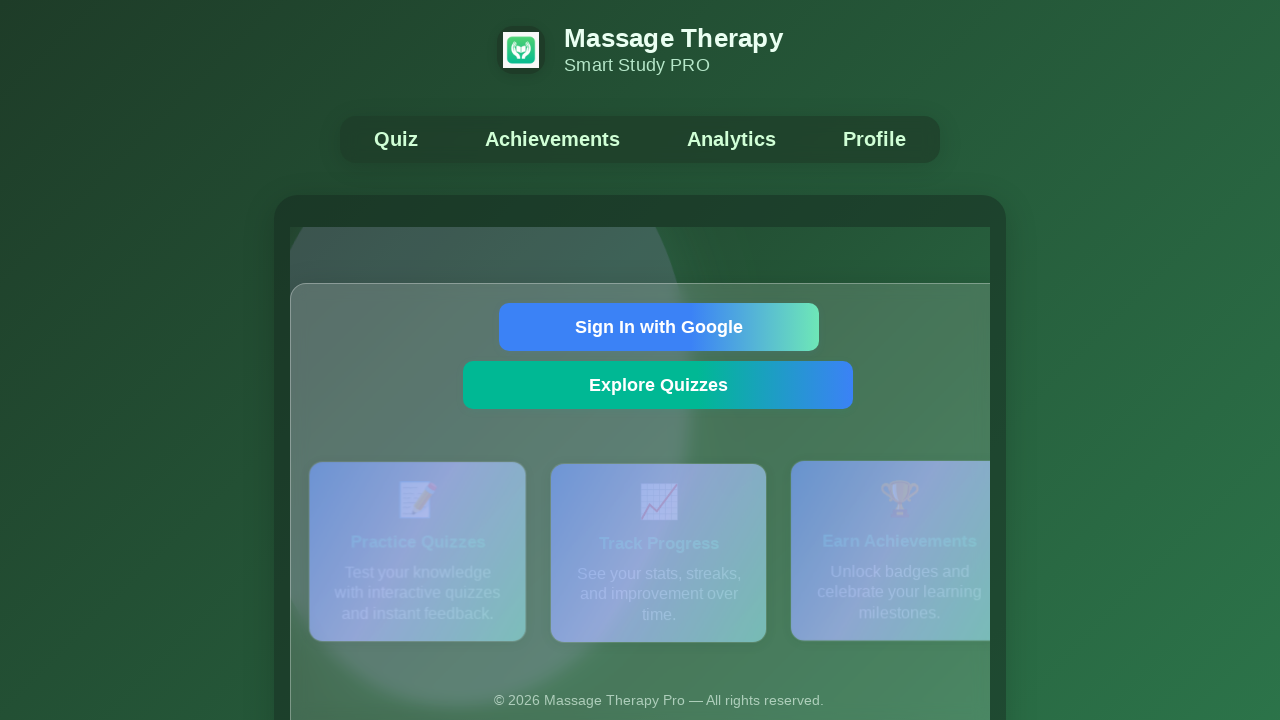

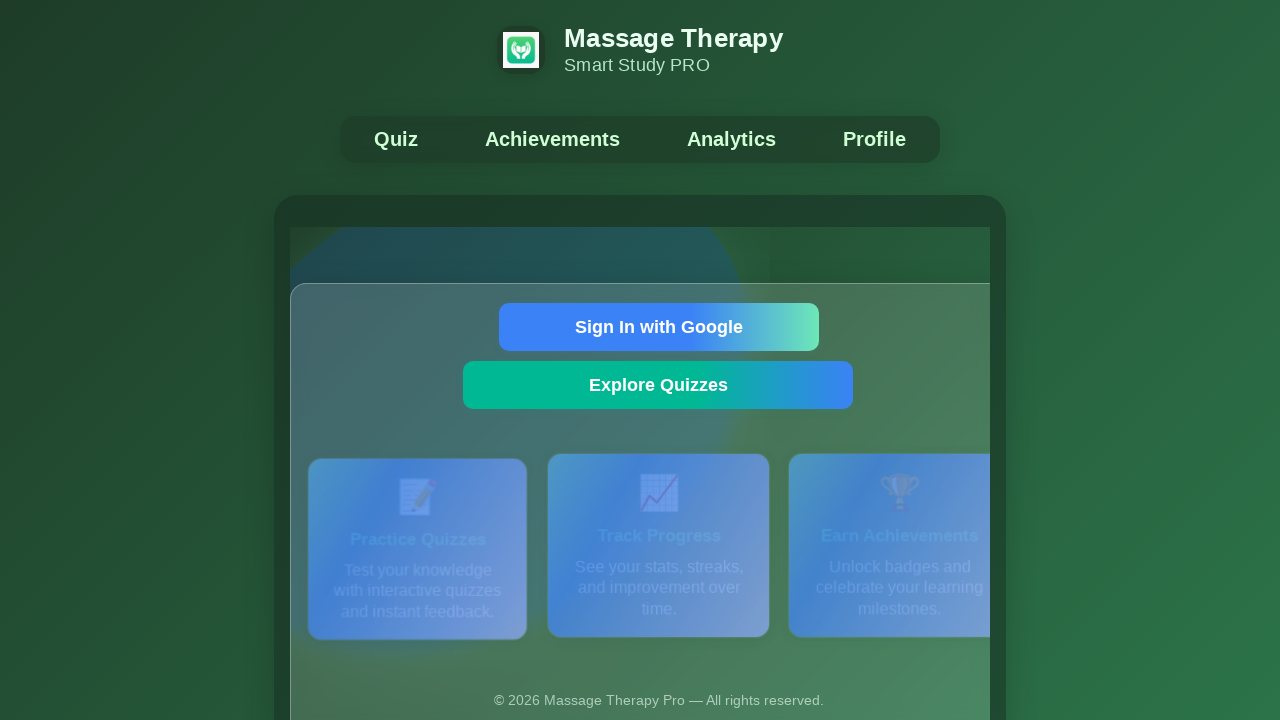